Tests clicking the login button element on the Sauce Demo page

Starting URL: https://www.saucedemo.com/

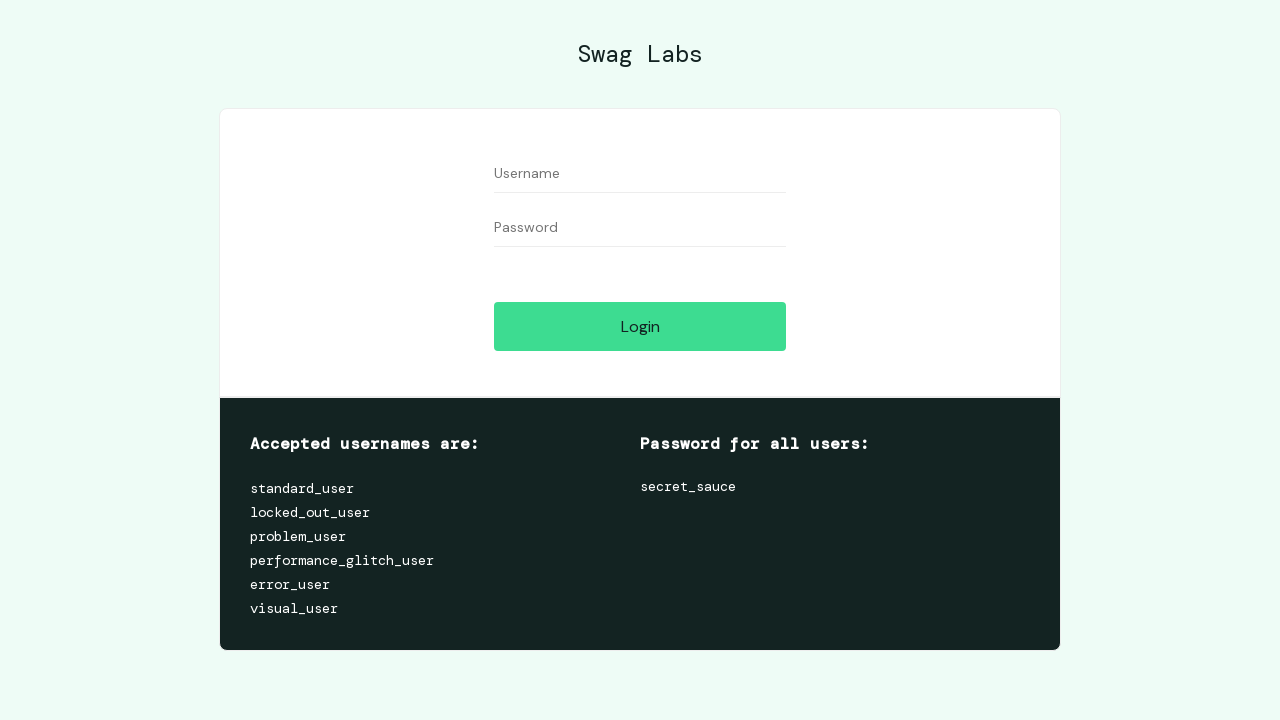

Clicked the login button element using JavaScript at (640, 326) on #login-button
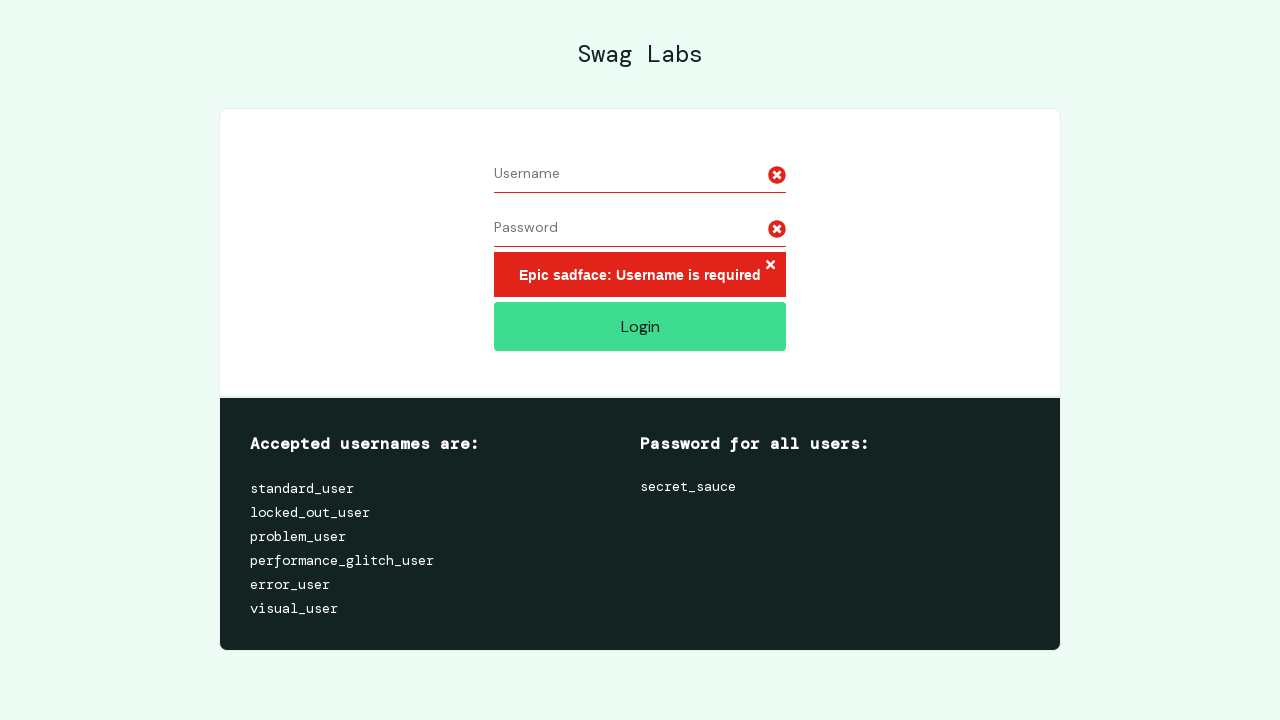

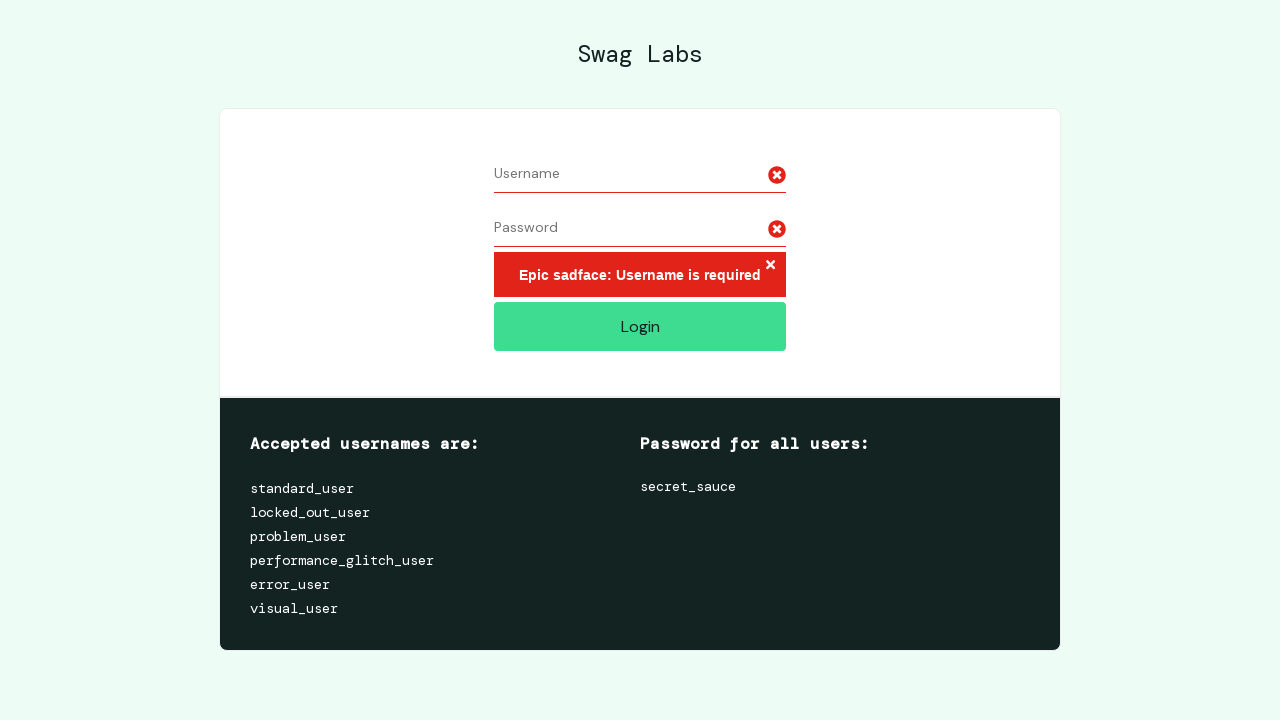